Navigates to Flipkart homepage and takes a screenshot of the page

Starting URL: https://www.flipkart.com

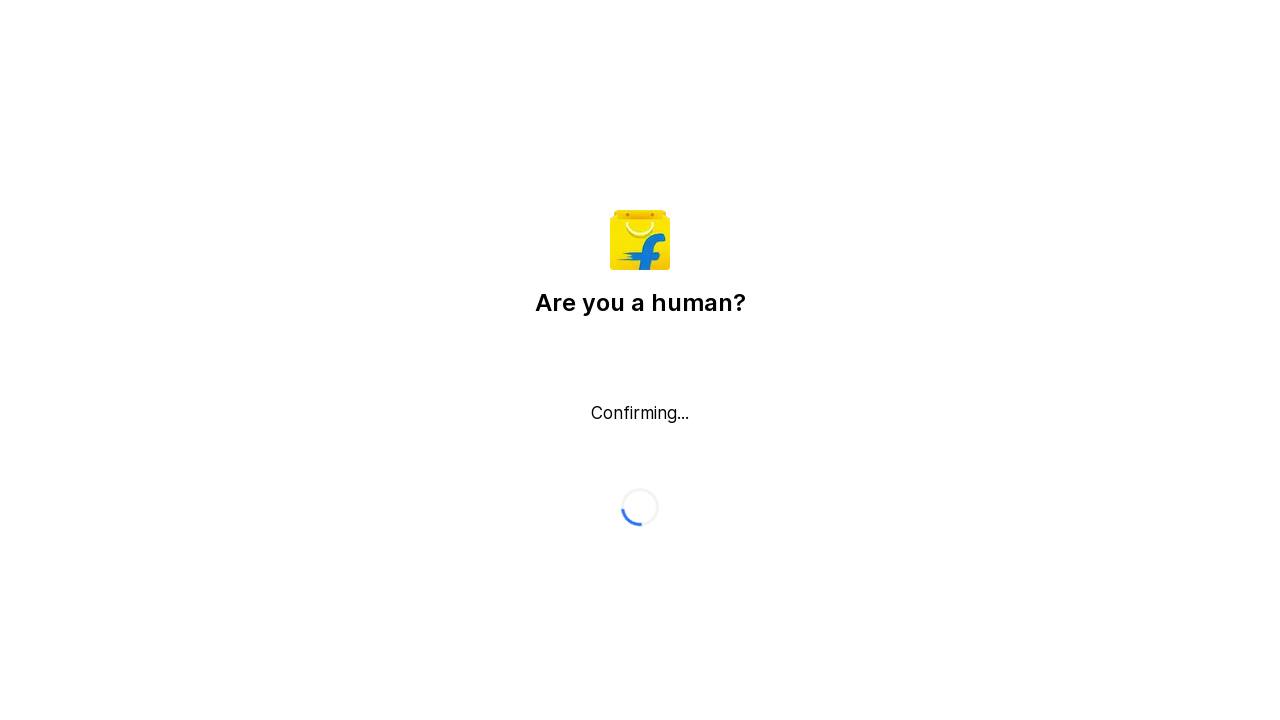

Waited for Flipkart homepage to fully load (networkidle state)
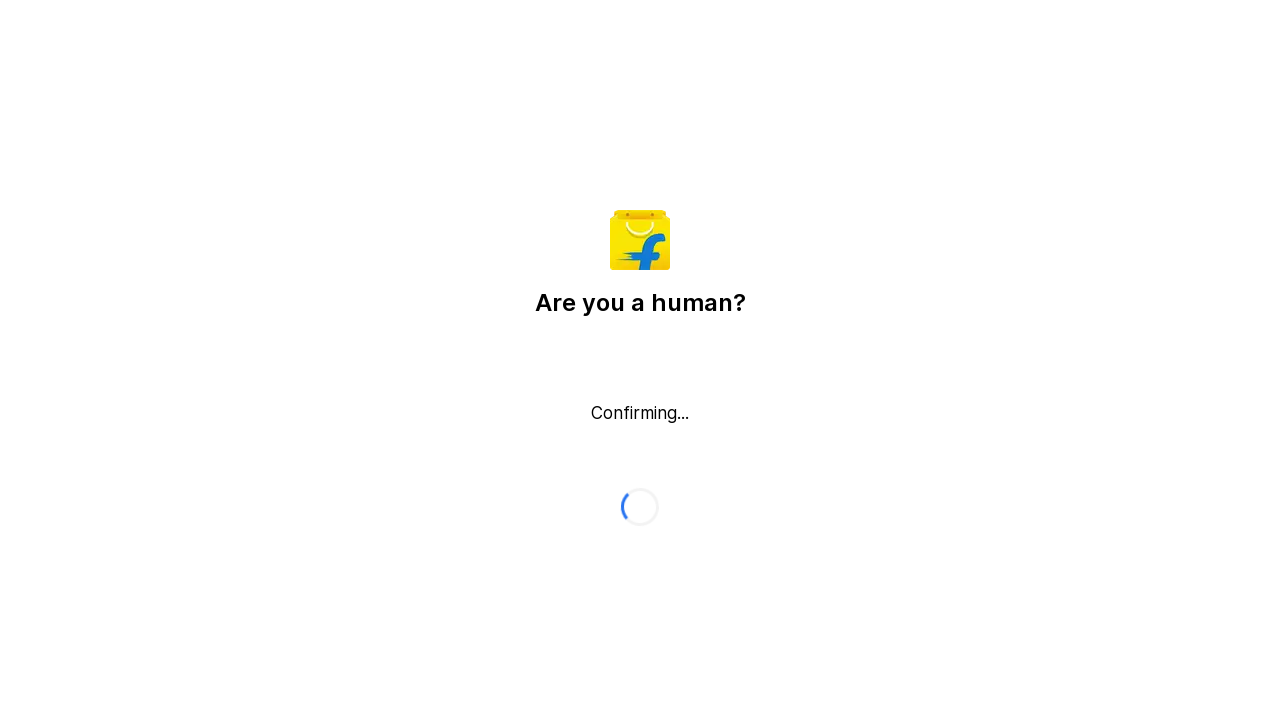

Took screenshot of Flipkart homepage
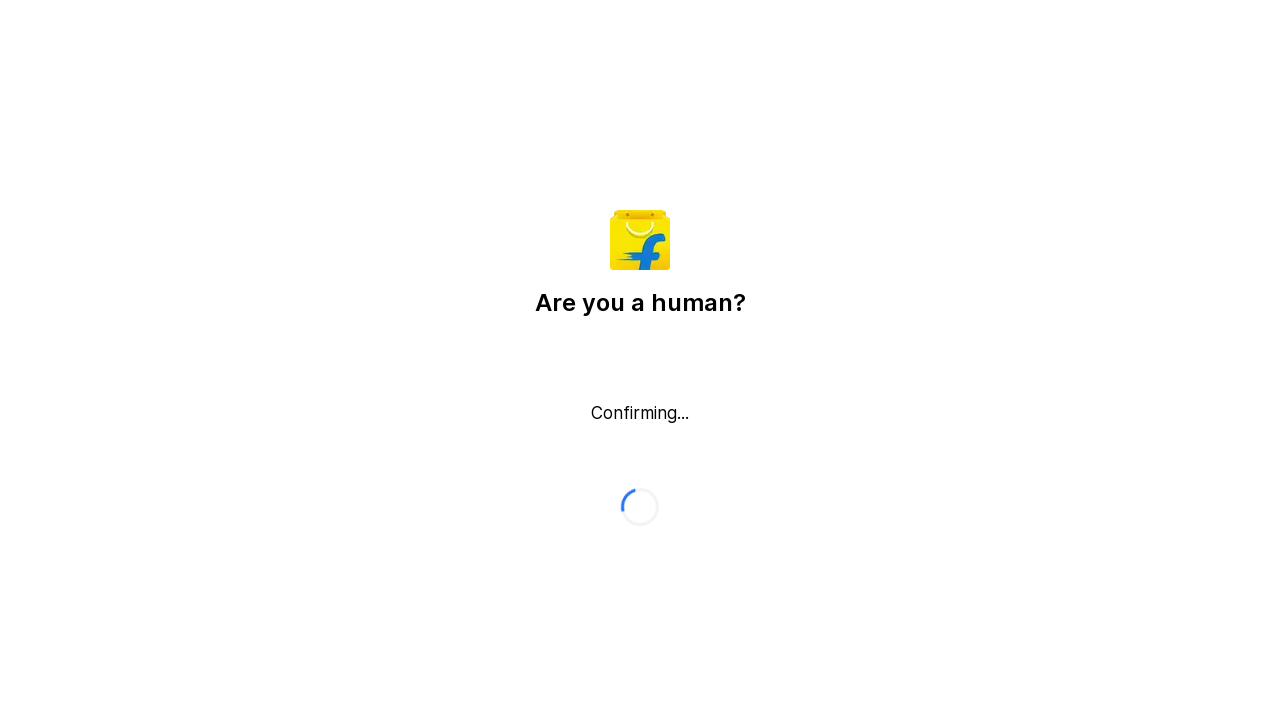

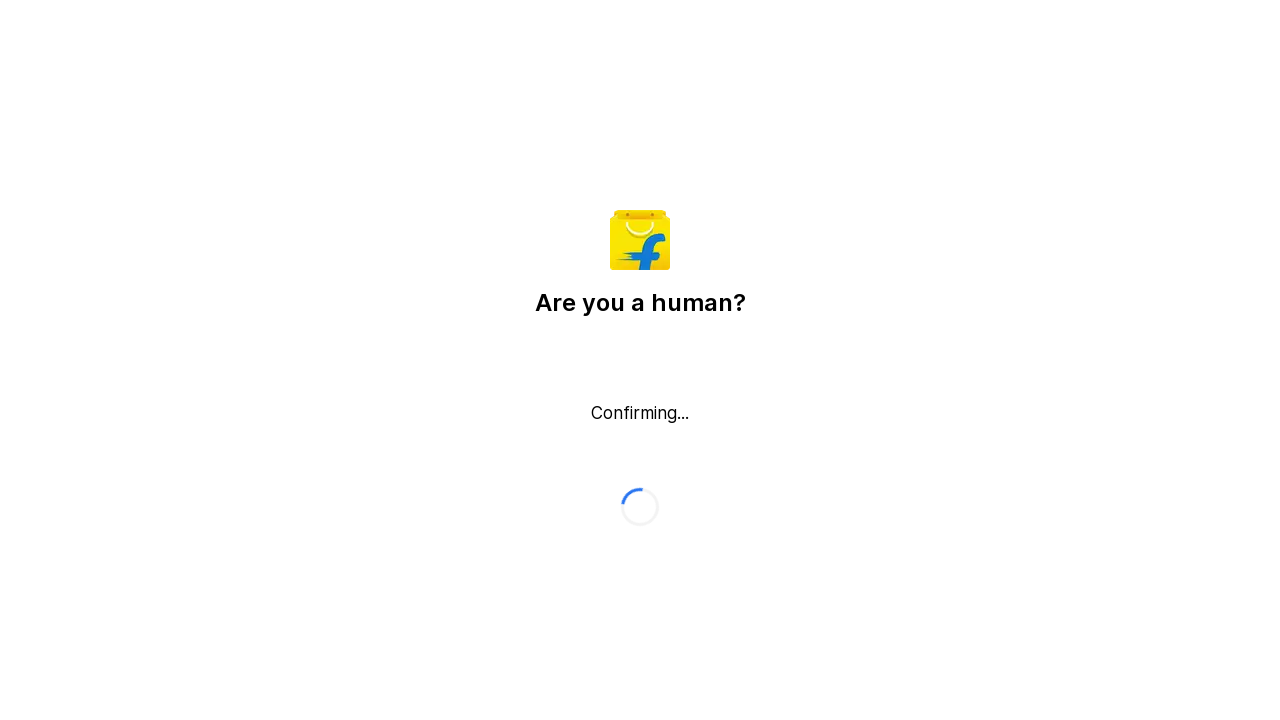